Tests basic navigation to the Mercedes-Benz India website and verifies the page loads successfully.

Starting URL: https://www.mercedes-benz.co.in/

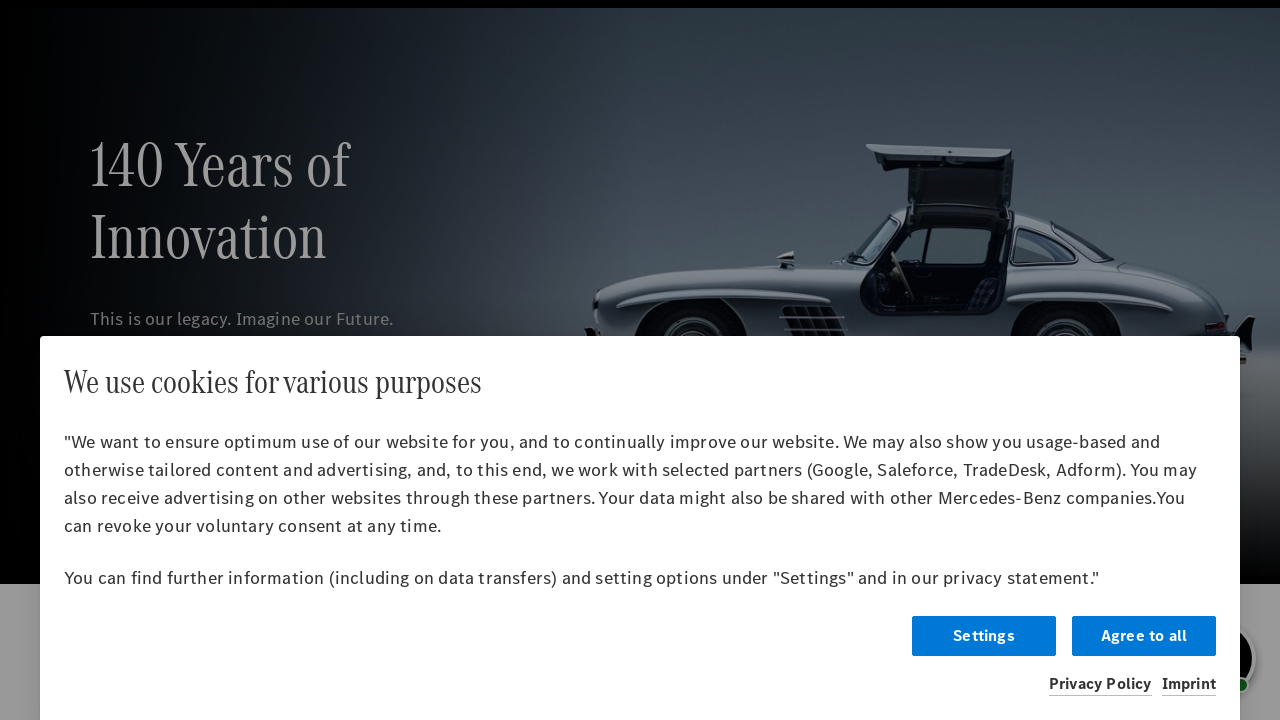

Waited for page to fully load with networkidle state
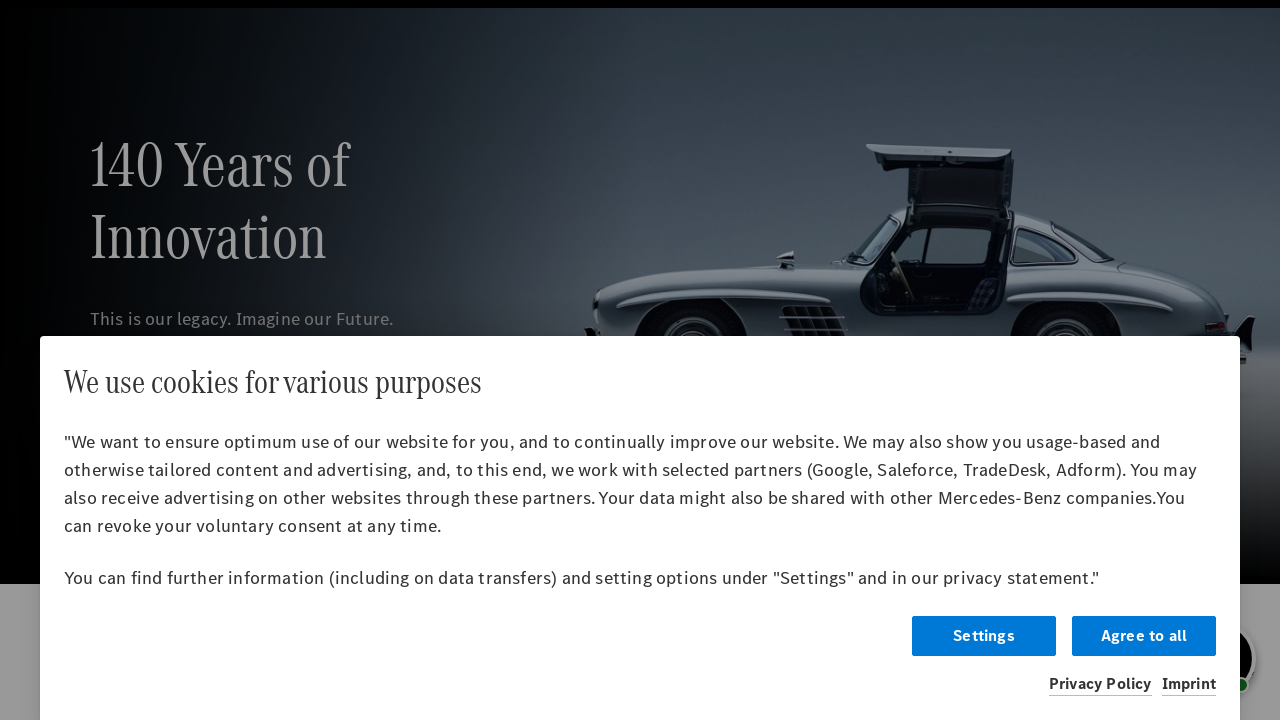

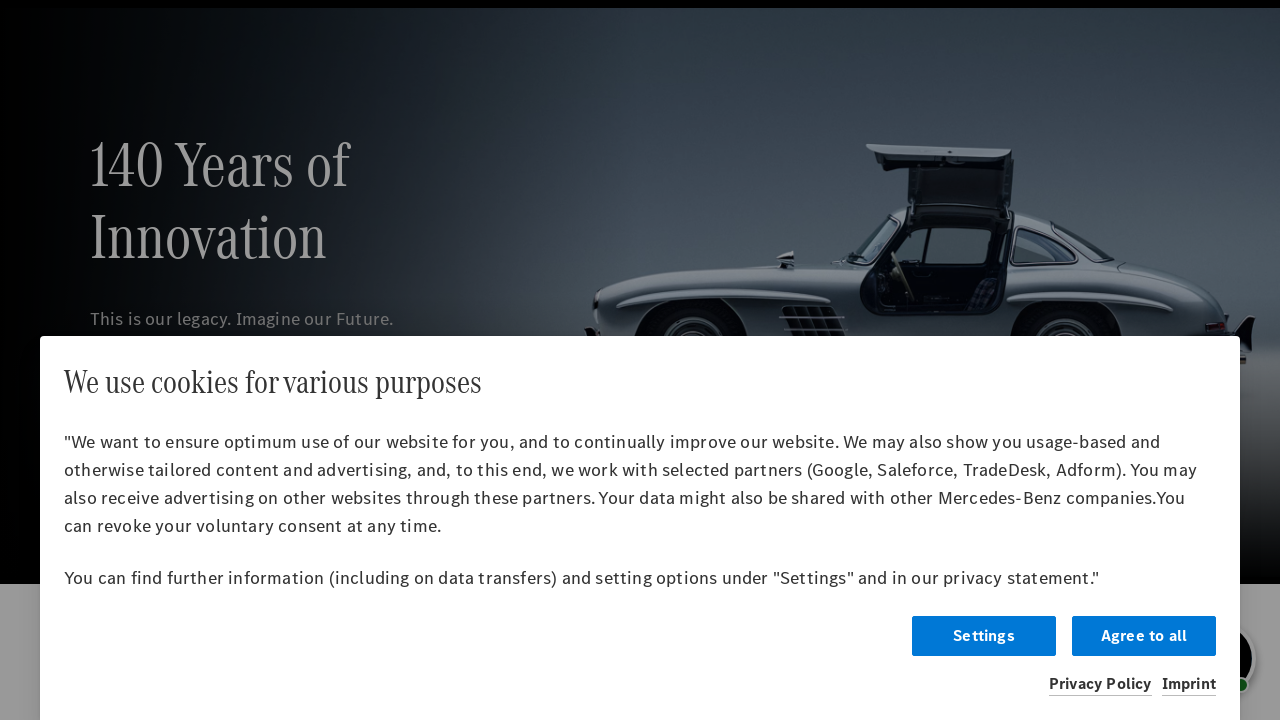